Tests clearing the complete state of all items by checking and unchecking the toggle all

Starting URL: https://demo.playwright.dev/todomvc

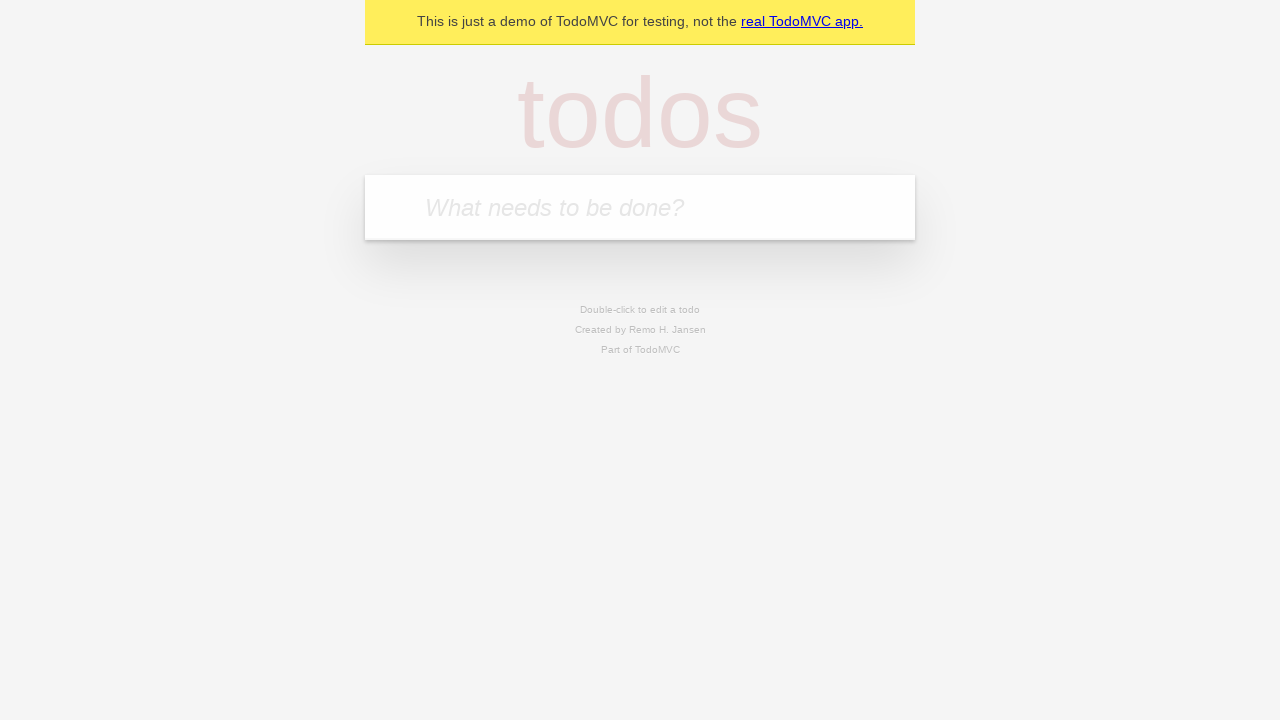

Filled first todo with 'buy some cheese' on internal:attr=[placeholder="What needs to be done?"i]
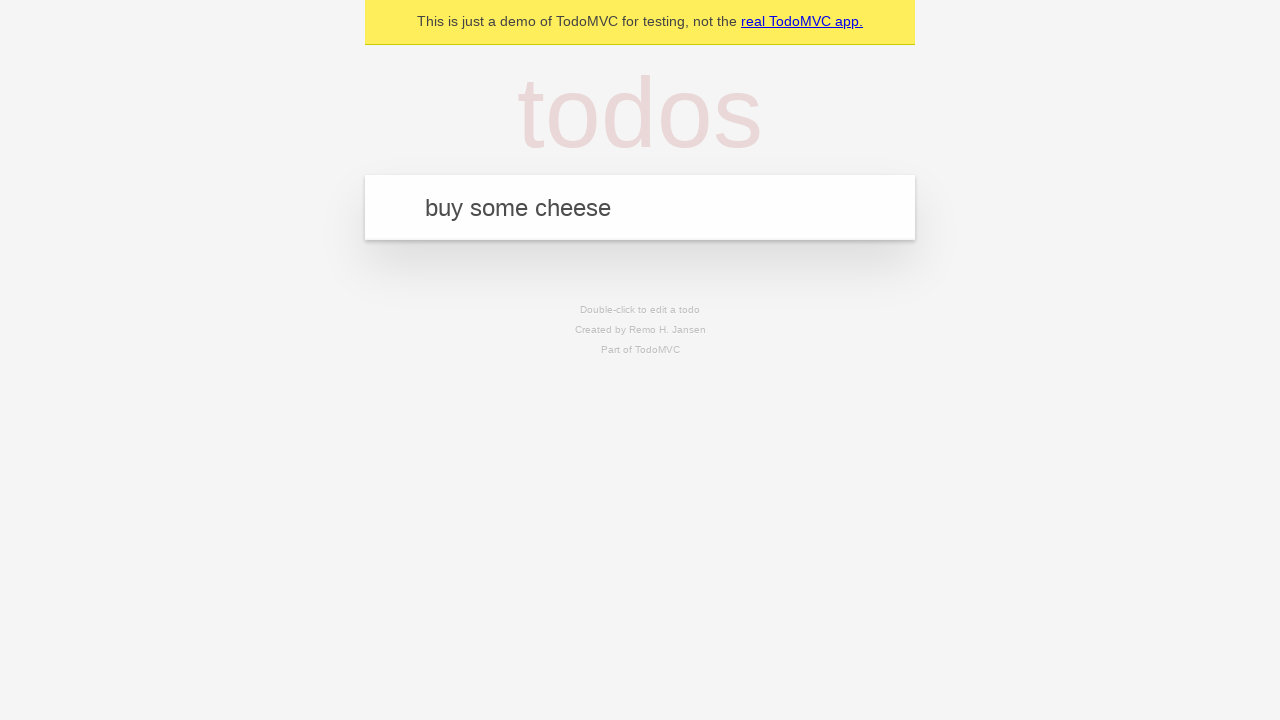

Pressed Enter to add first todo on internal:attr=[placeholder="What needs to be done?"i]
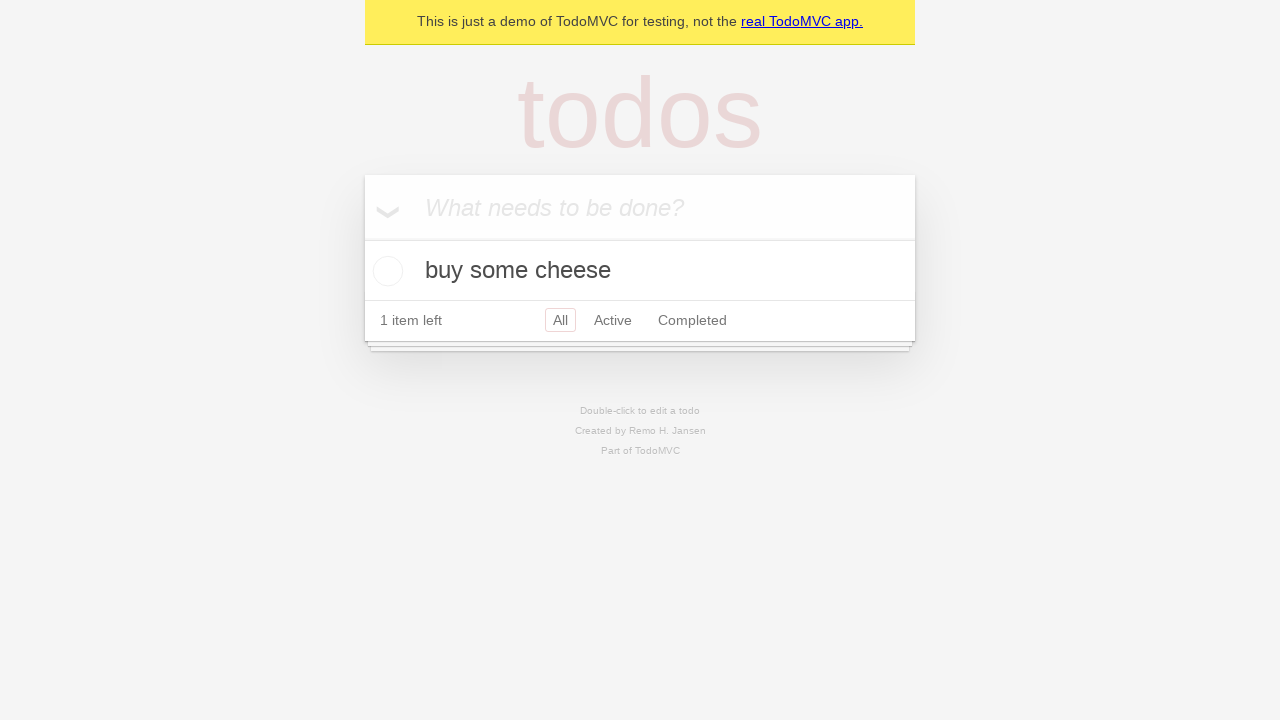

Filled second todo with 'feed the cat' on internal:attr=[placeholder="What needs to be done?"i]
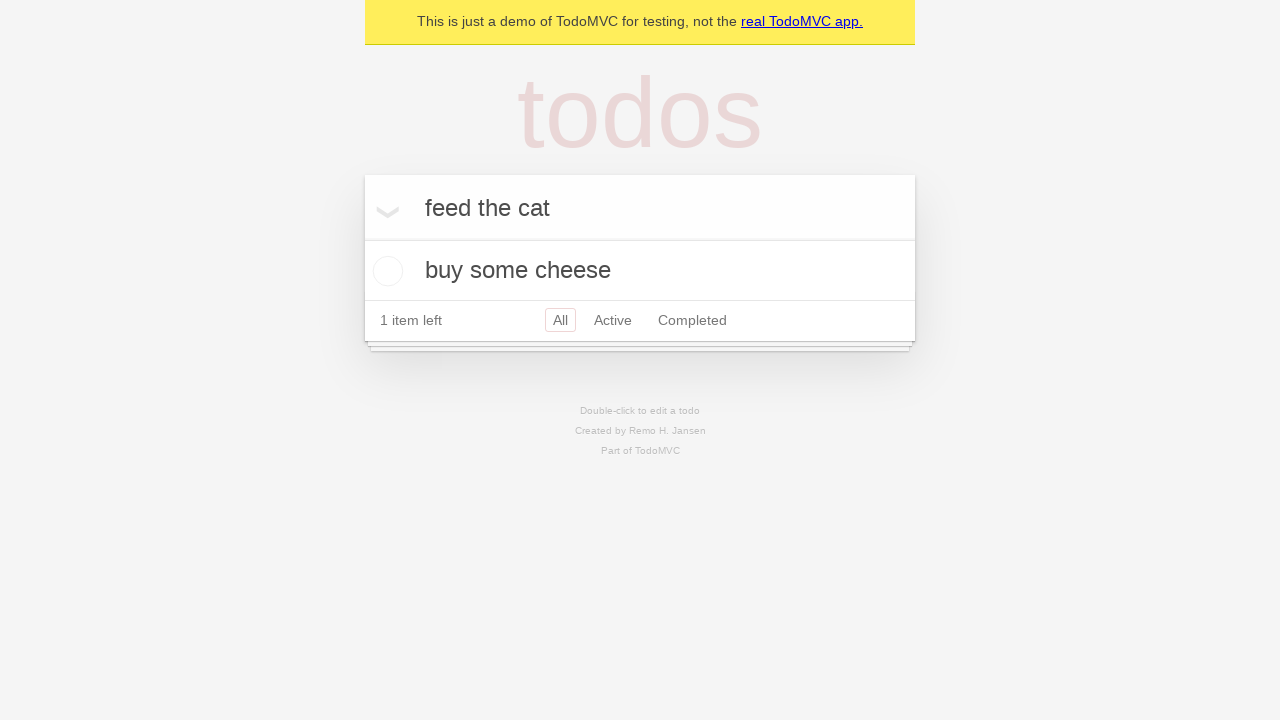

Pressed Enter to add second todo on internal:attr=[placeholder="What needs to be done?"i]
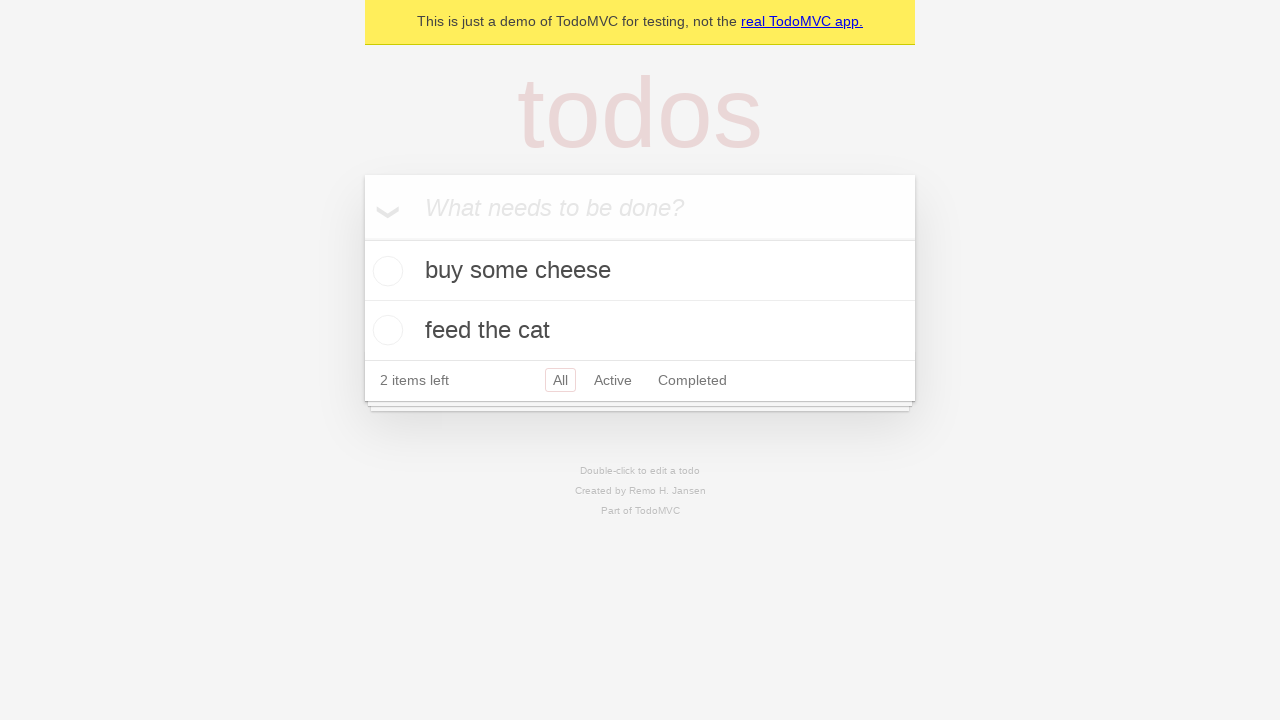

Filled third todo with 'book a doctors appointment' on internal:attr=[placeholder="What needs to be done?"i]
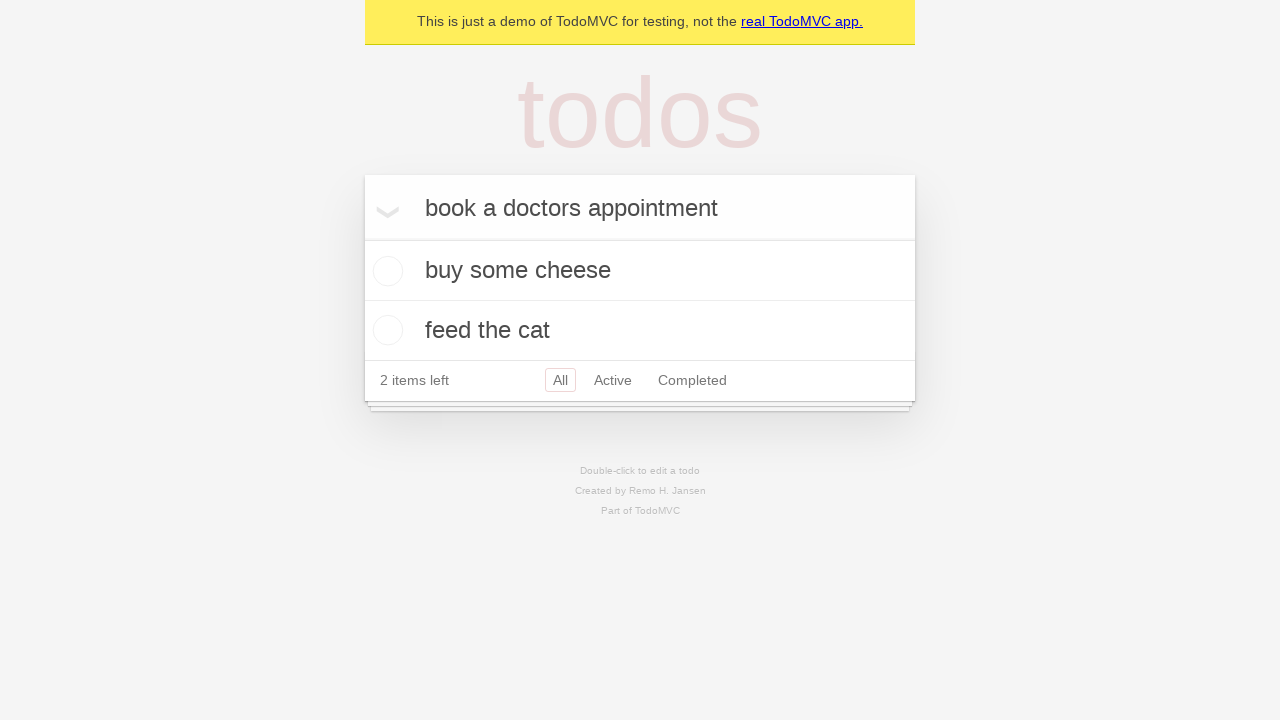

Pressed Enter to add third todo on internal:attr=[placeholder="What needs to be done?"i]
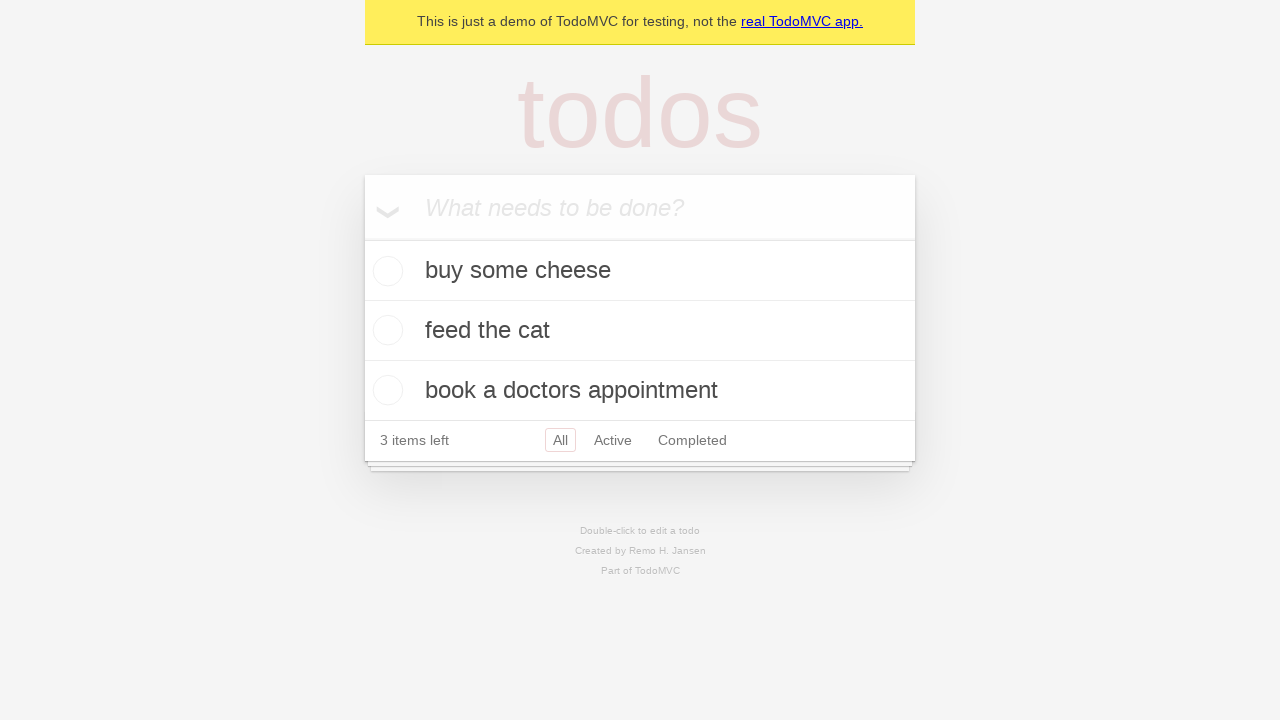

Checked 'Mark all as complete' toggle to complete all items at (362, 238) on internal:label="Mark all as complete"i
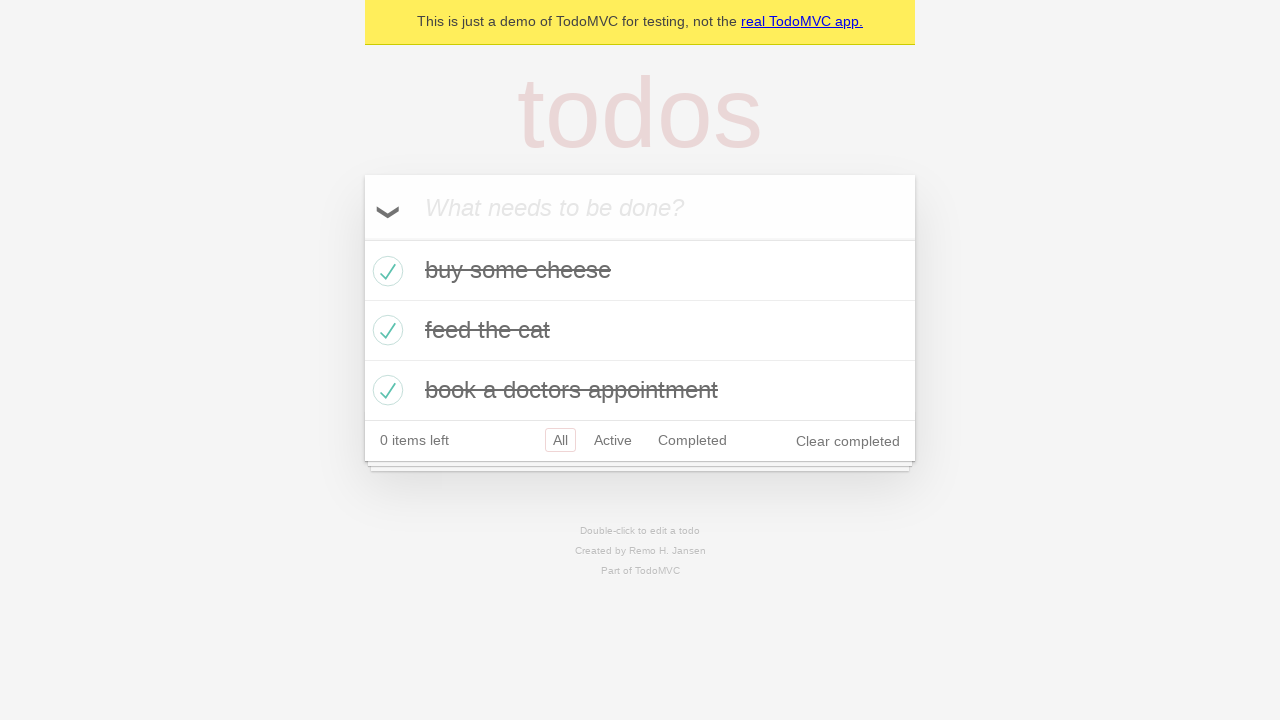

Unchecked 'Mark all as complete' toggle to clear all completed states at (362, 238) on internal:label="Mark all as complete"i
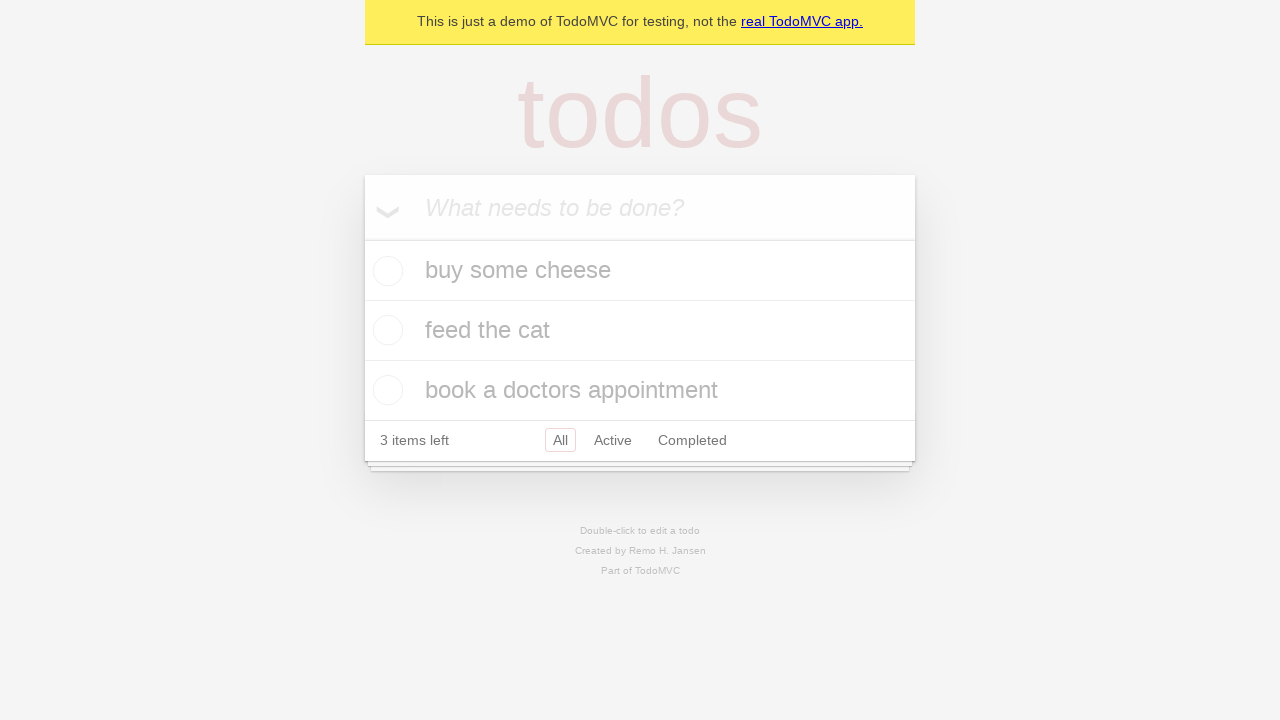

Verified all todo items are loaded in uncompleted state
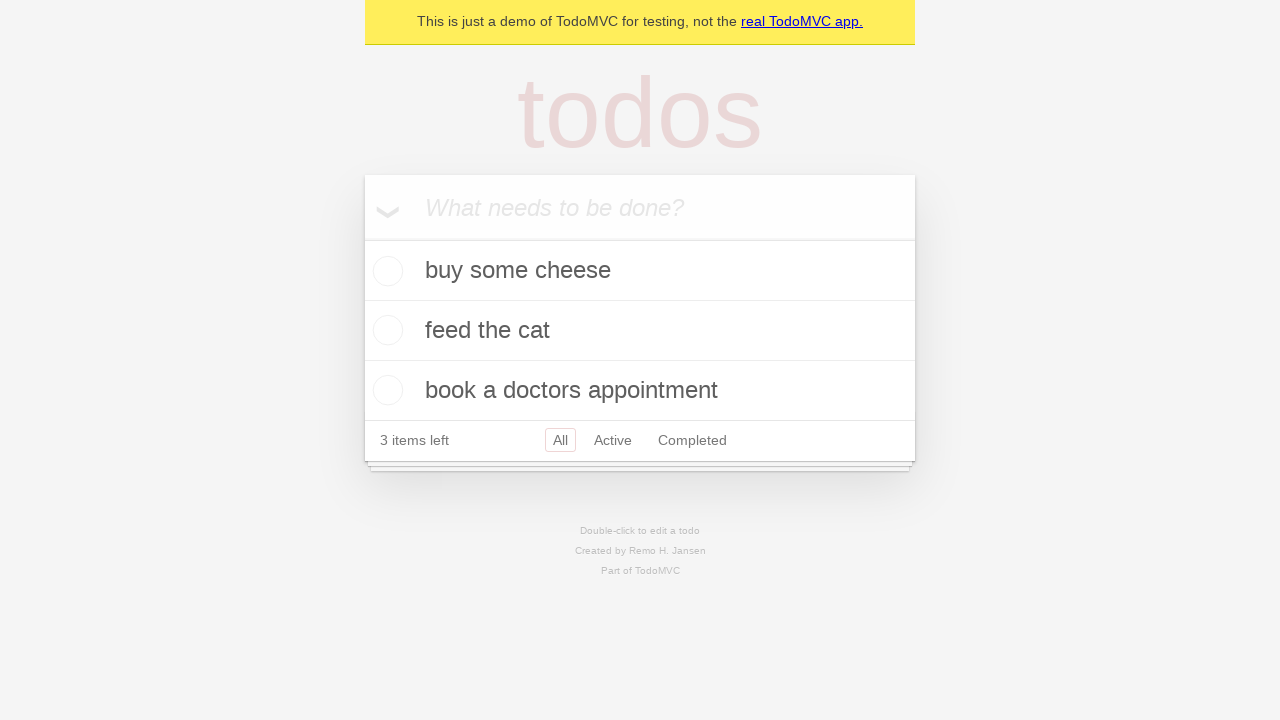

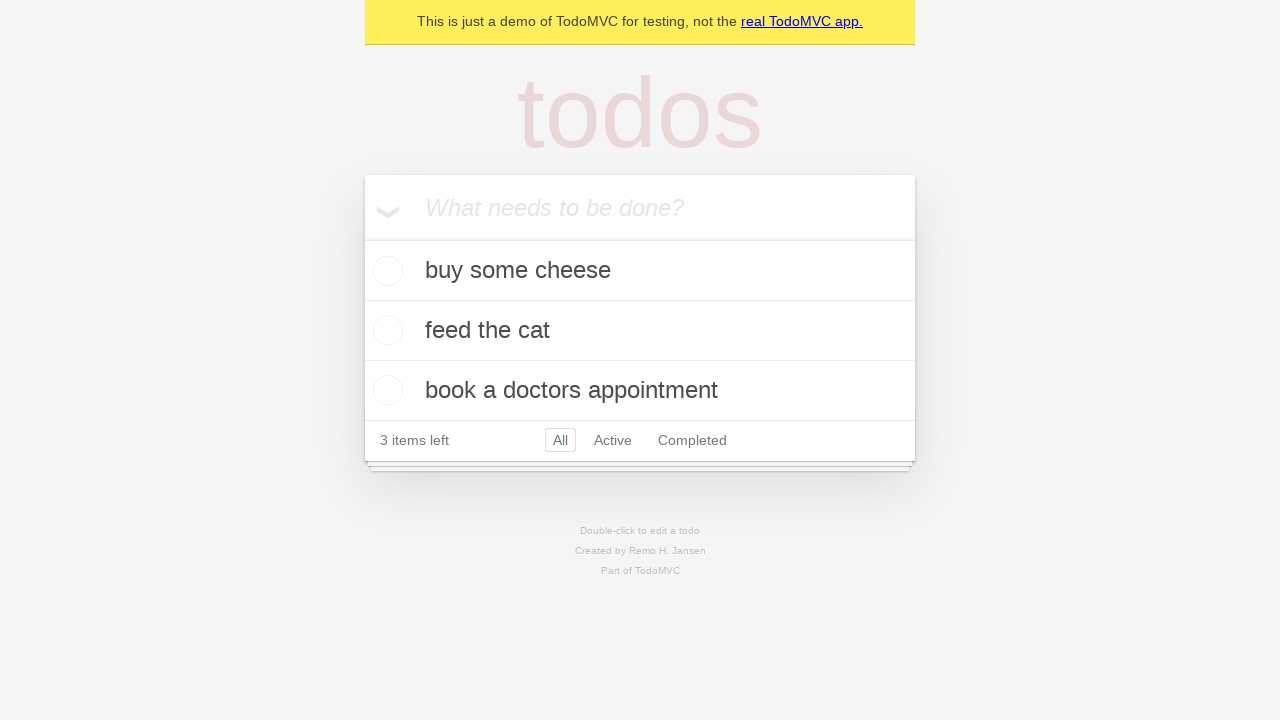